Tests page scrolling on the Webby Awards website by navigating between pages and performing multiple keyboard arrow down presses and mouse wheel scroll actions.

Starting URL: https://watch.webbyawards.com/

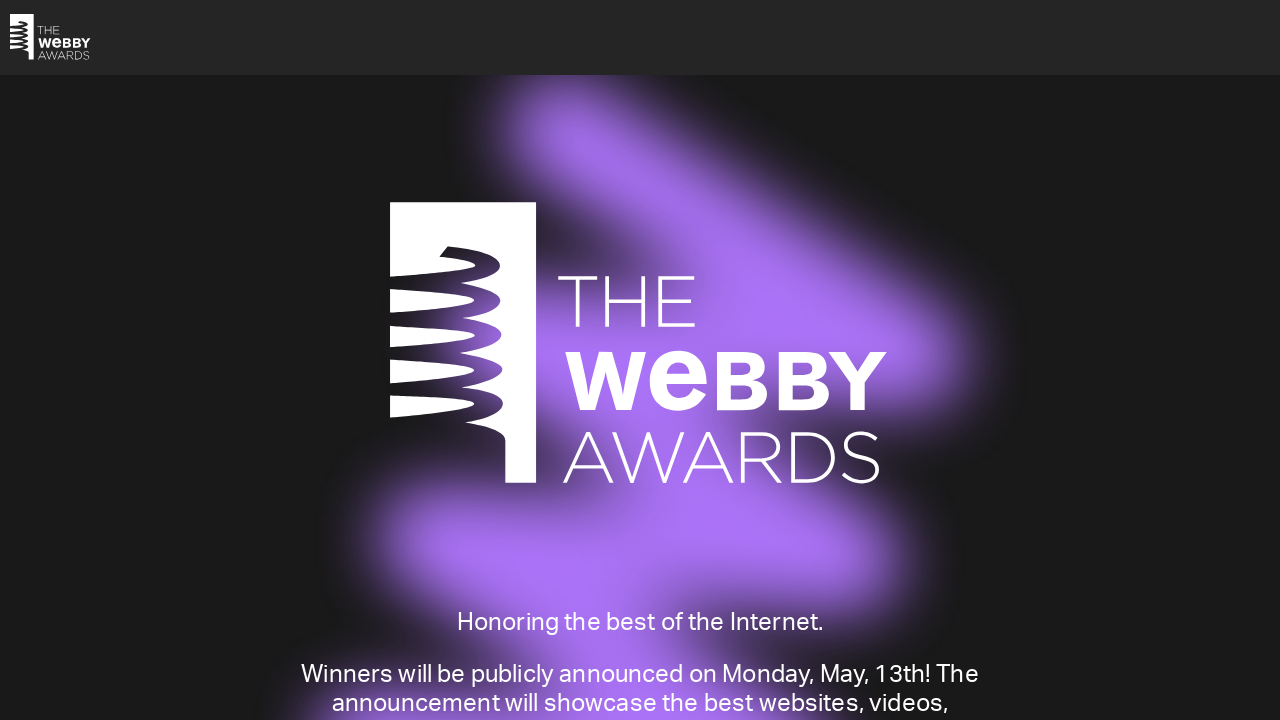

Navigated to https://www.webbyawards.com/
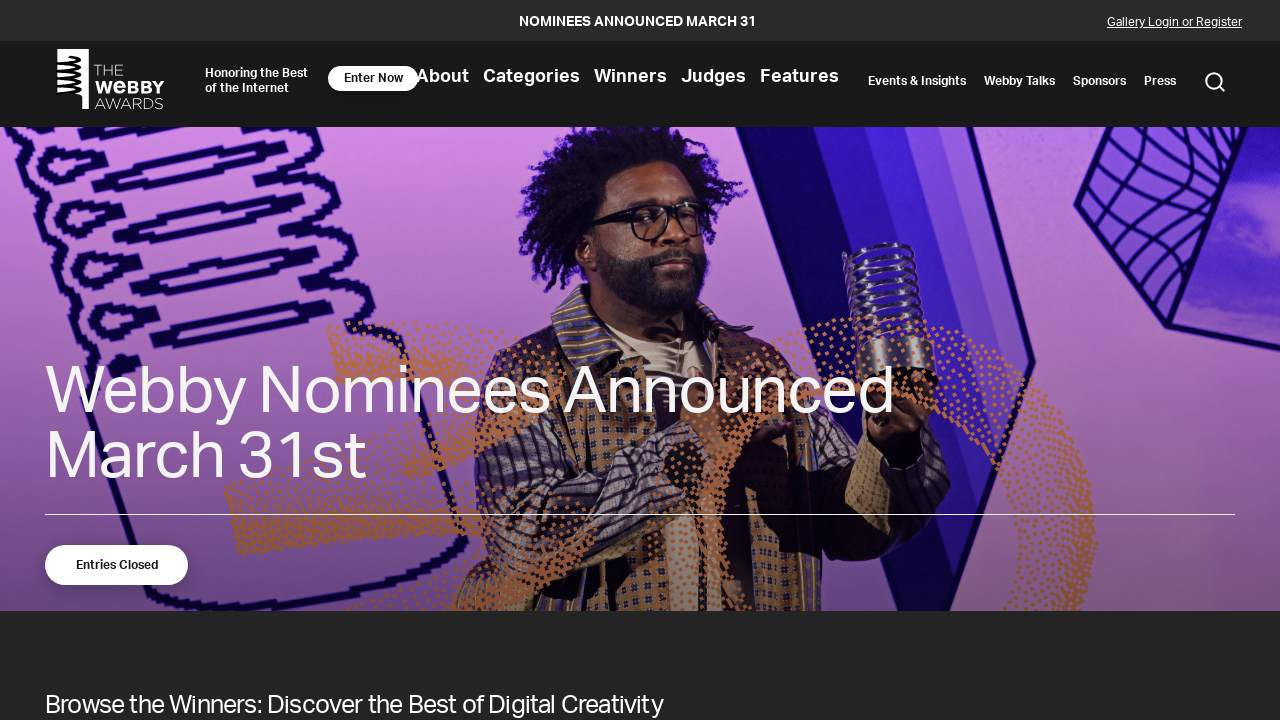

Pressed ArrowDown key
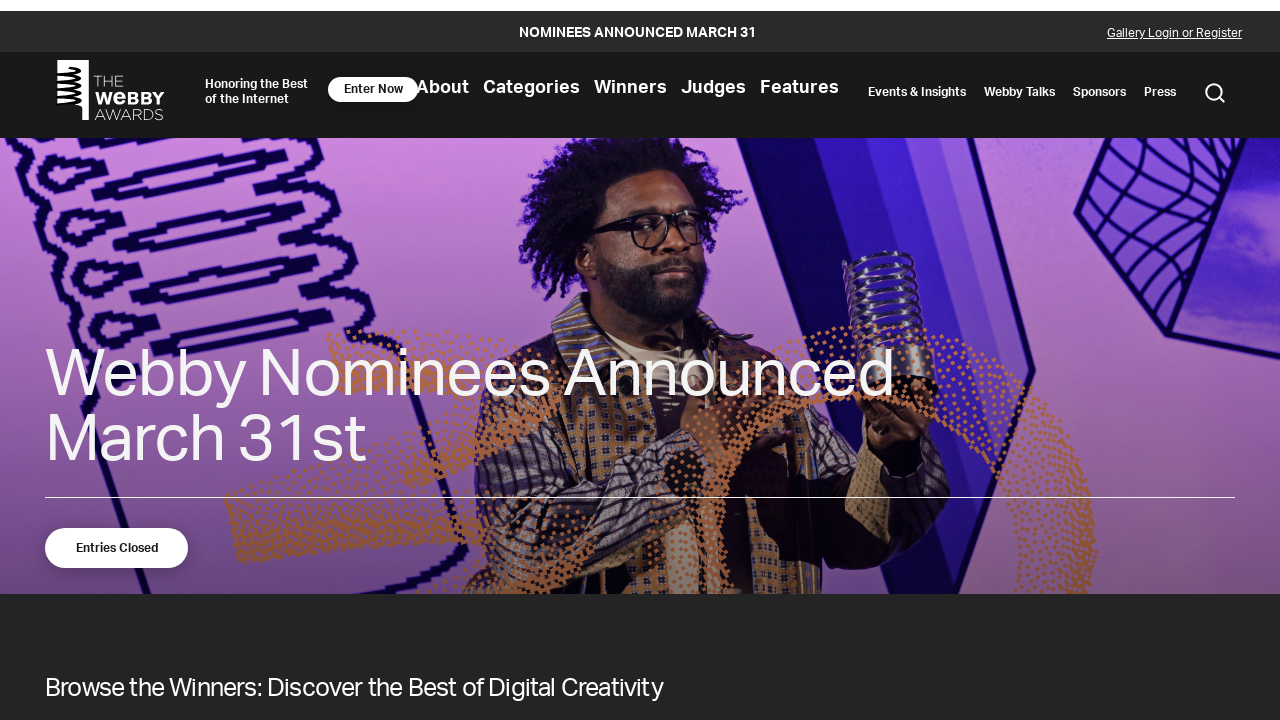

Scrolled down with mouse wheel
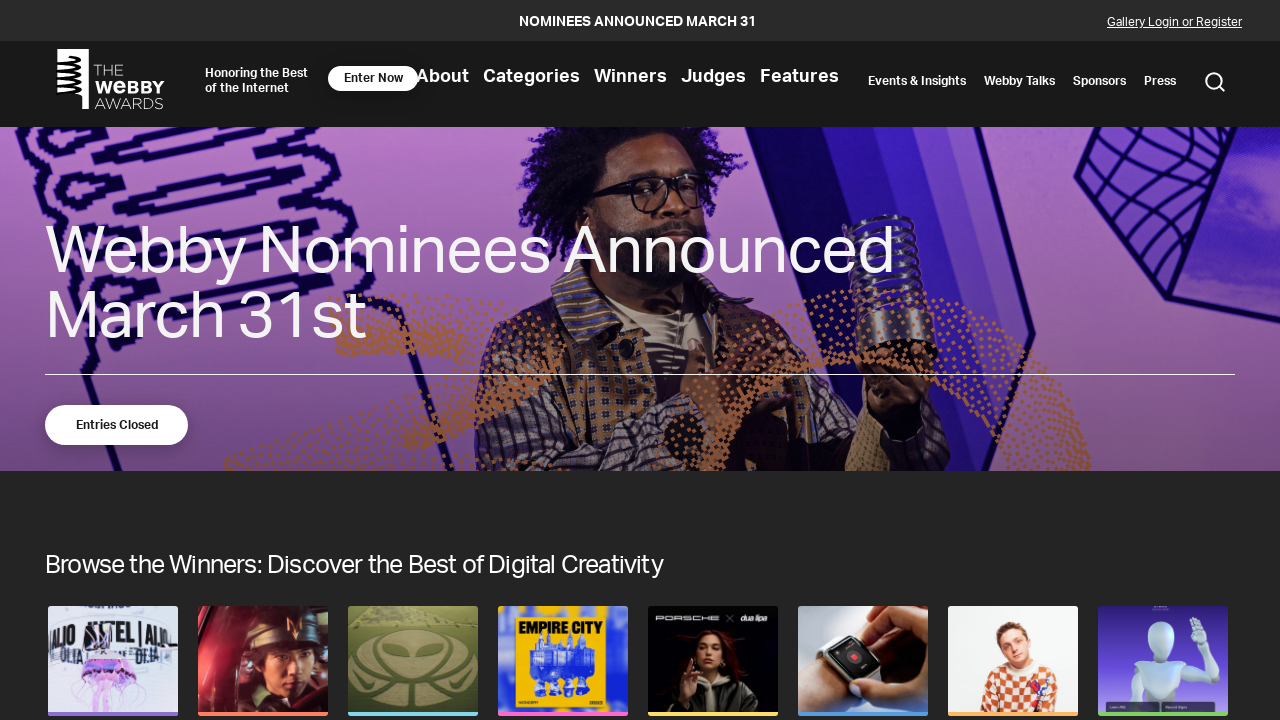

Scrolled down with mouse wheel
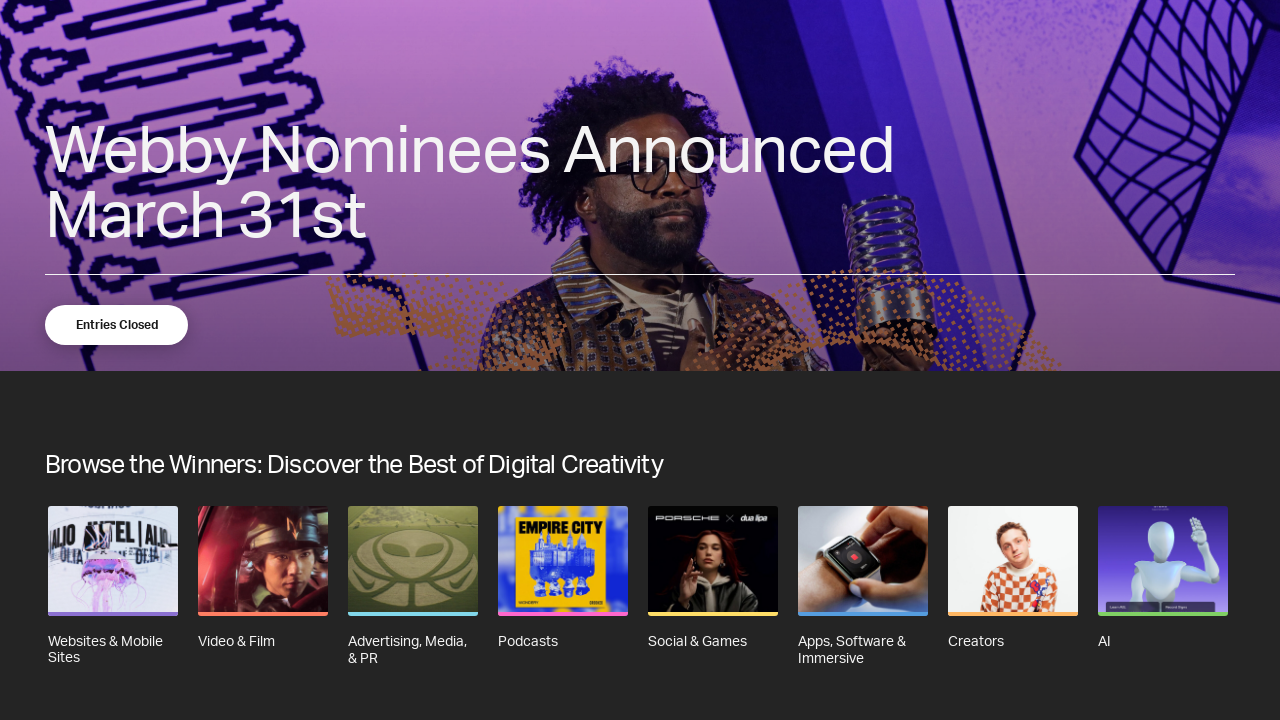

Scrolled down with mouse wheel
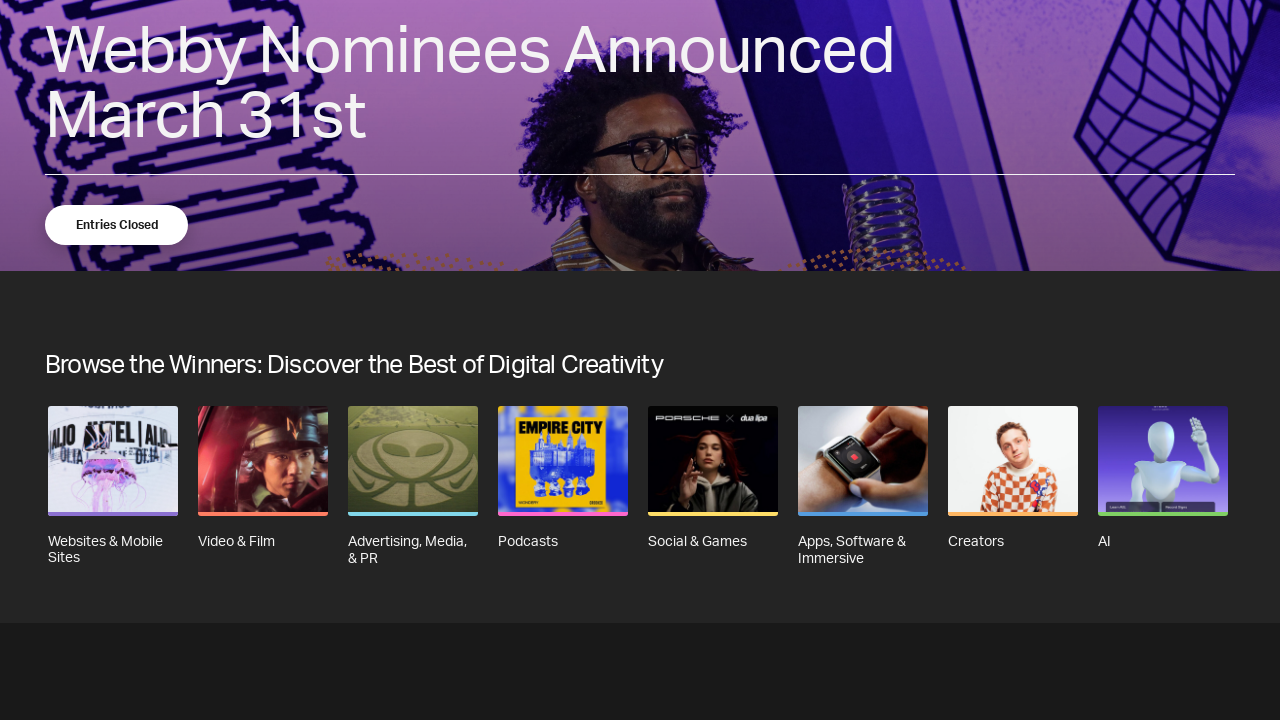

Pressed ArrowDown key
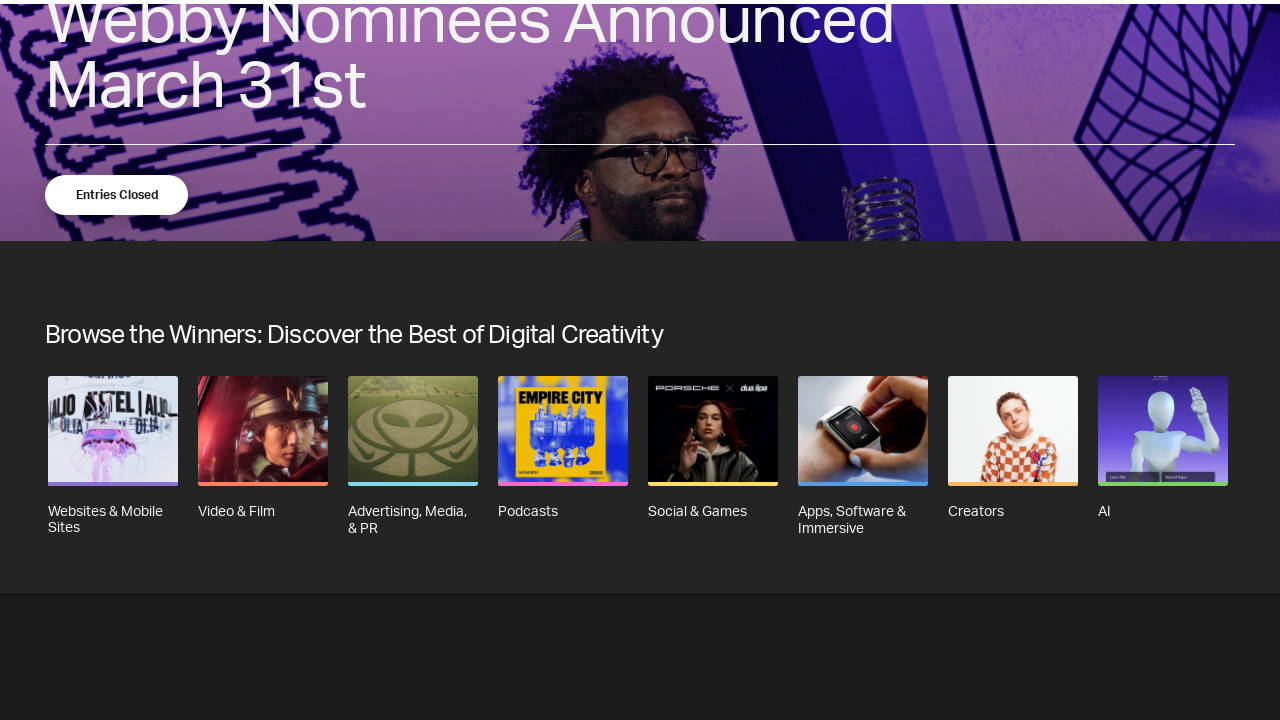

Scrolled down with mouse wheel
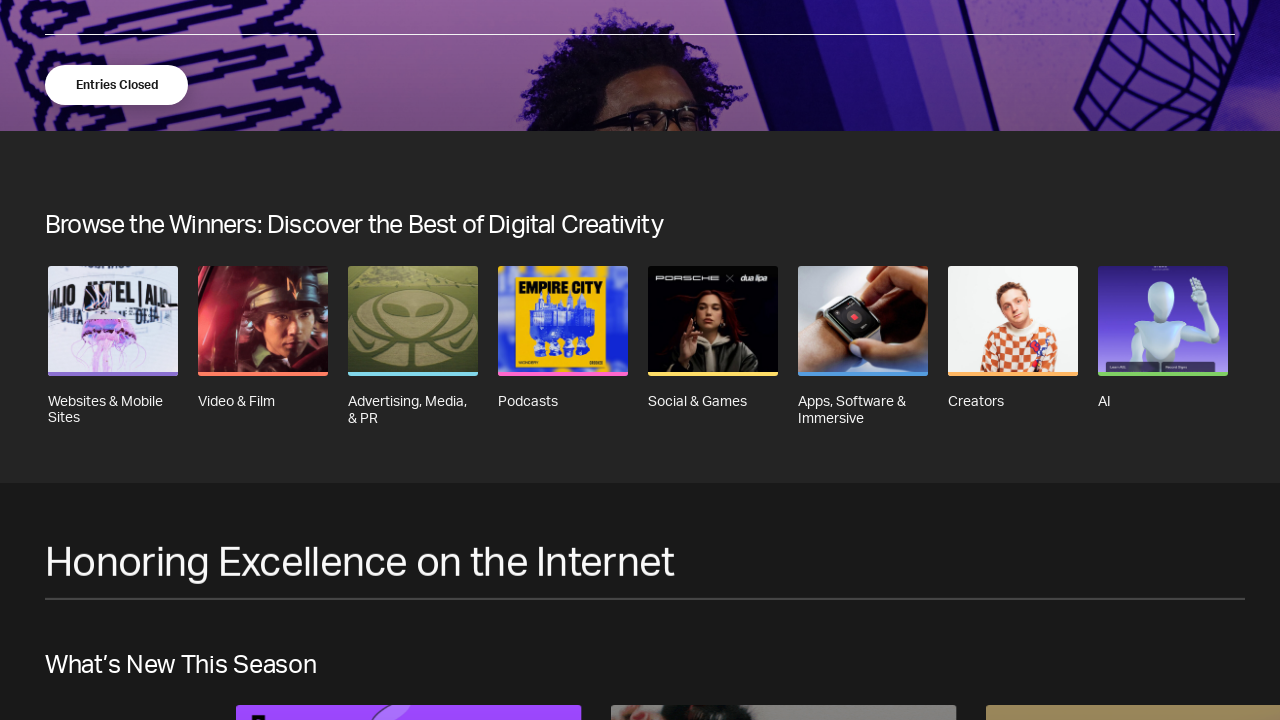

Scrolled down with mouse wheel
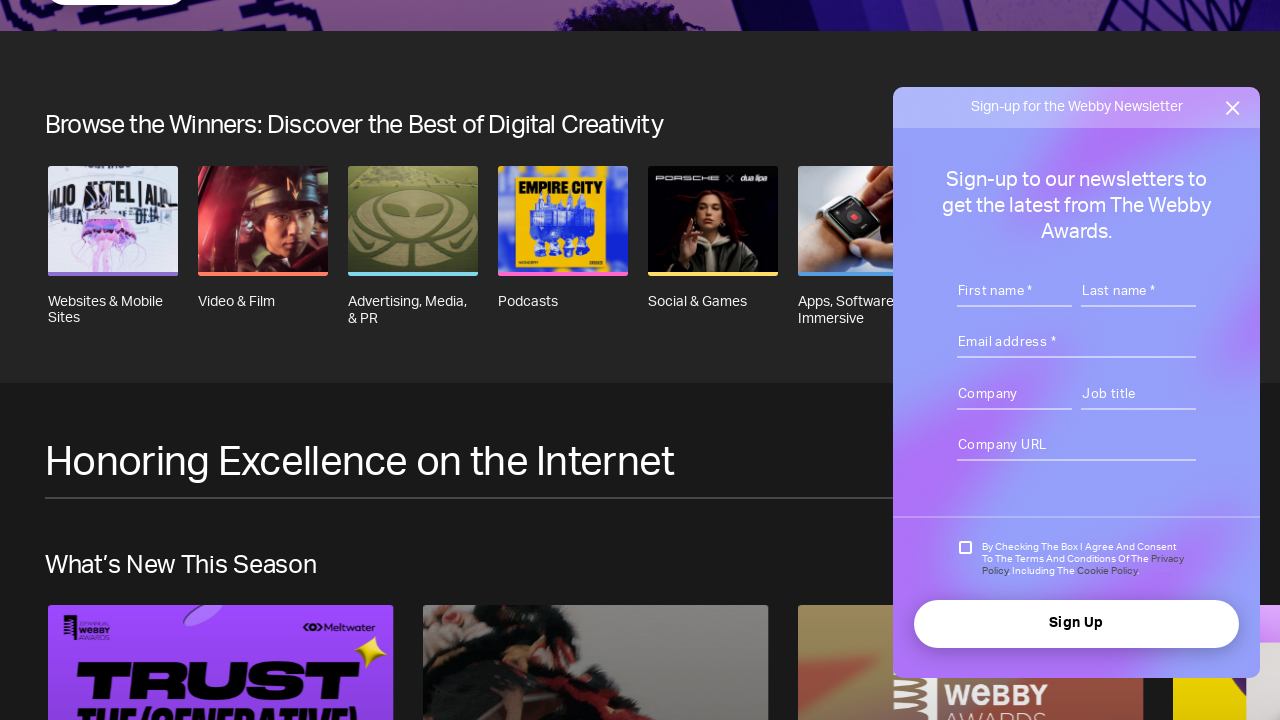

Scrolled down with mouse wheel
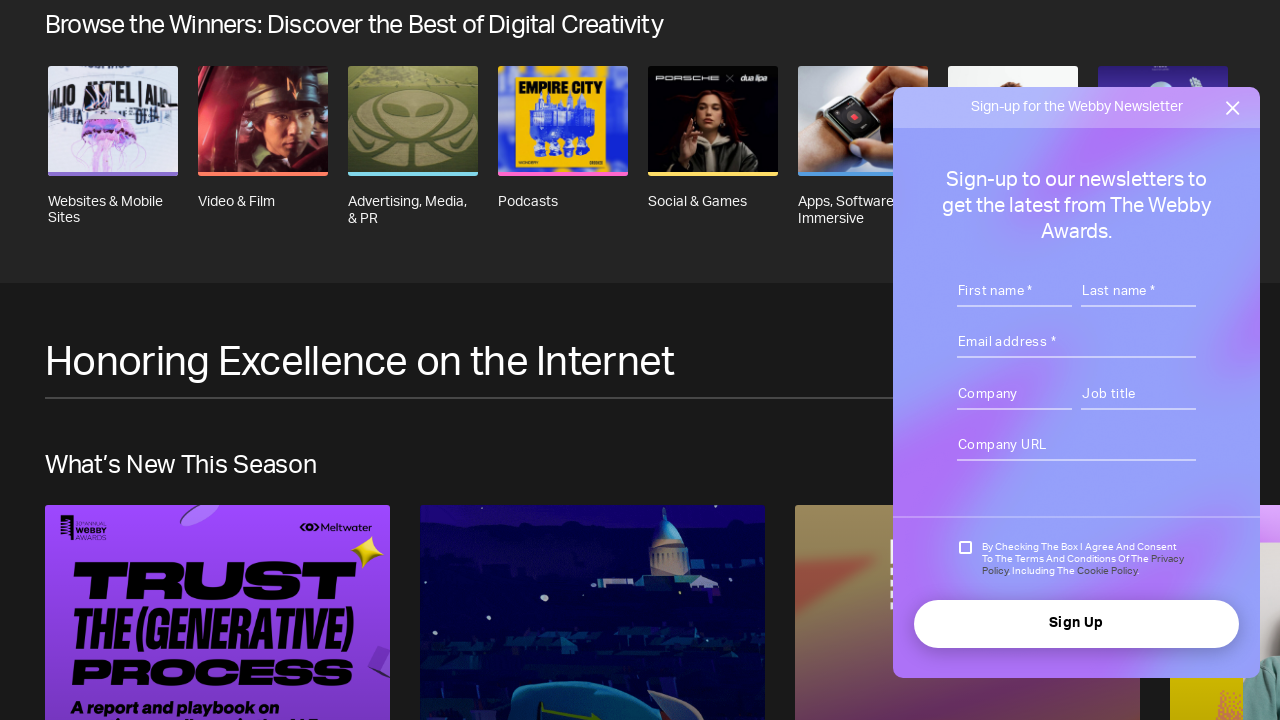

Pressed ArrowDown key
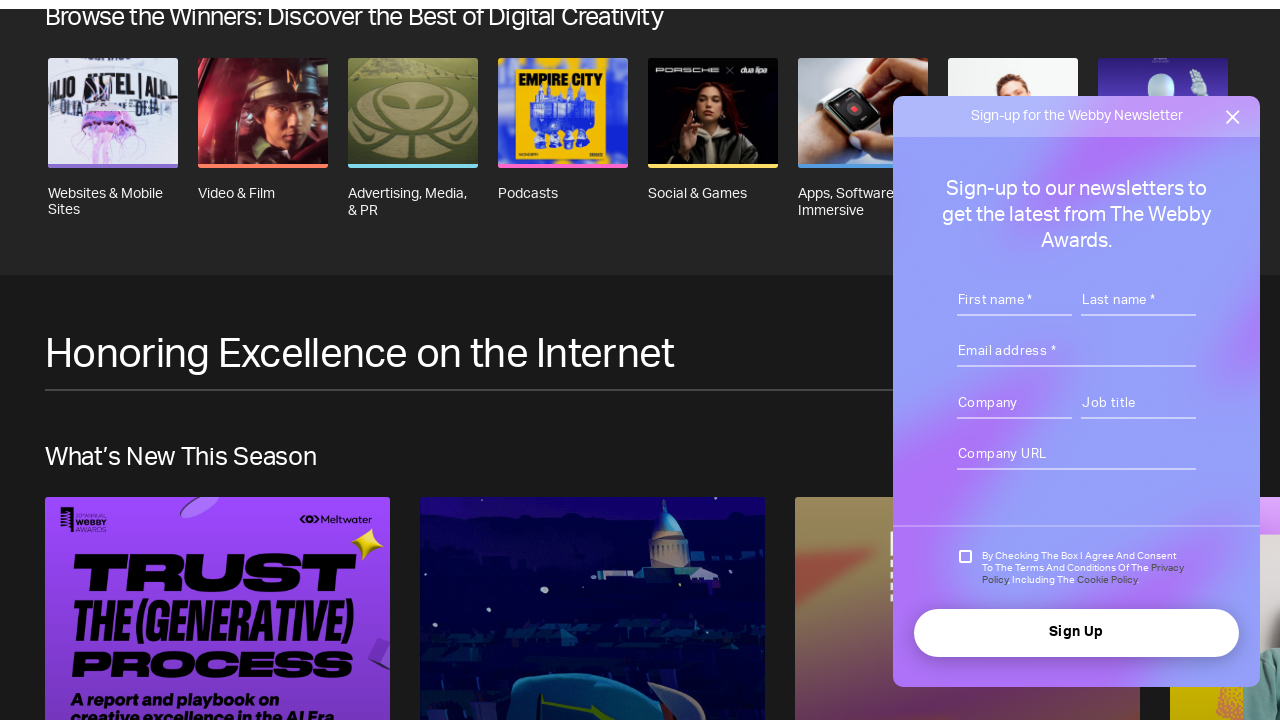

Scrolled down with mouse wheel
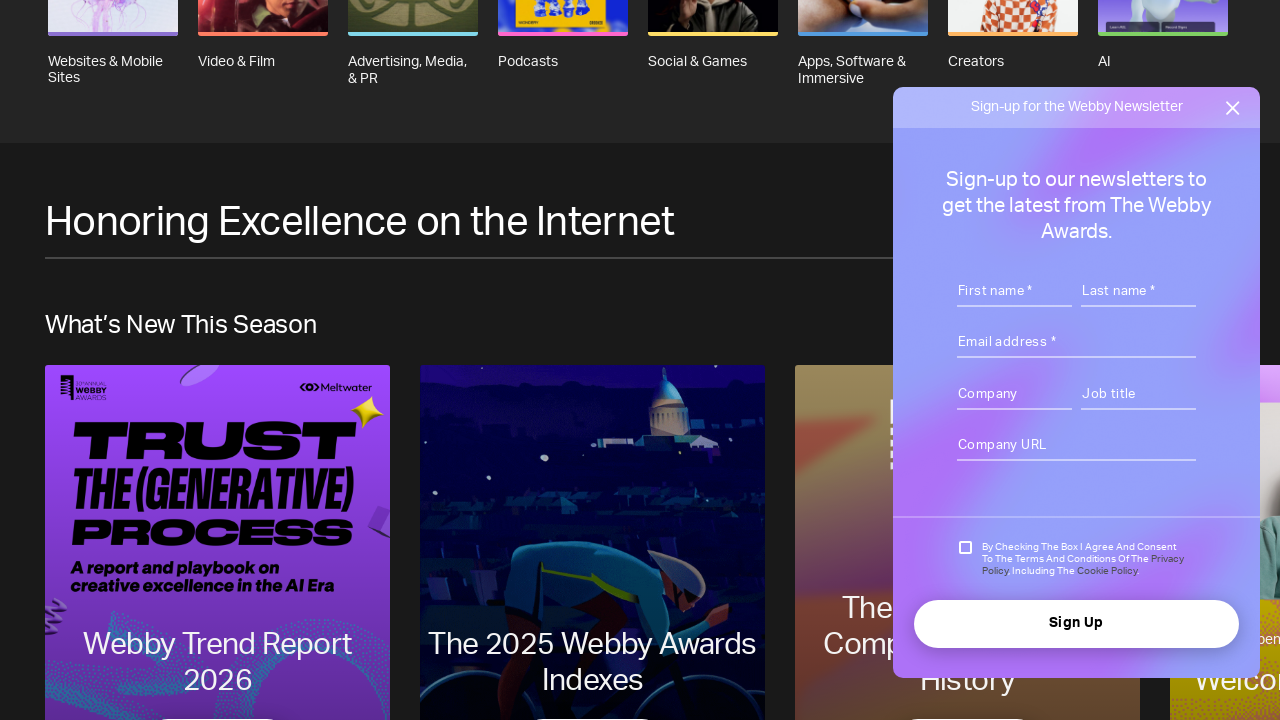

Scrolled down with mouse wheel
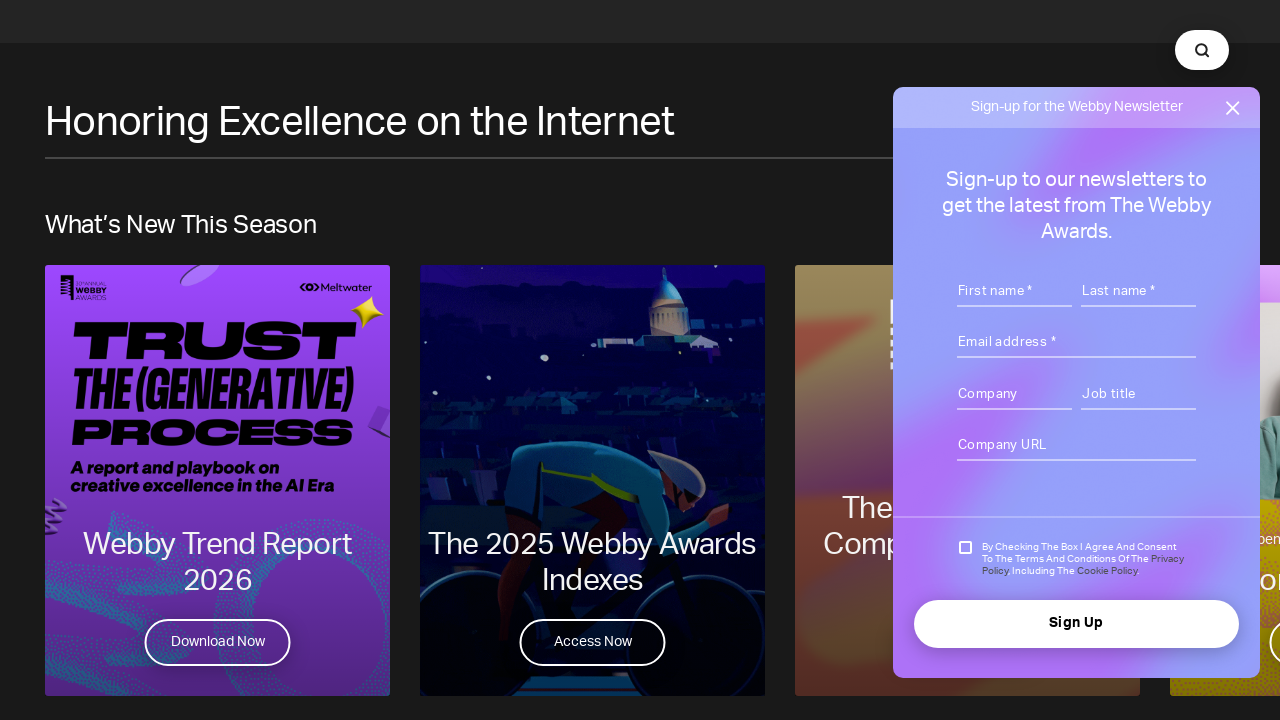

Scrolled down with mouse wheel
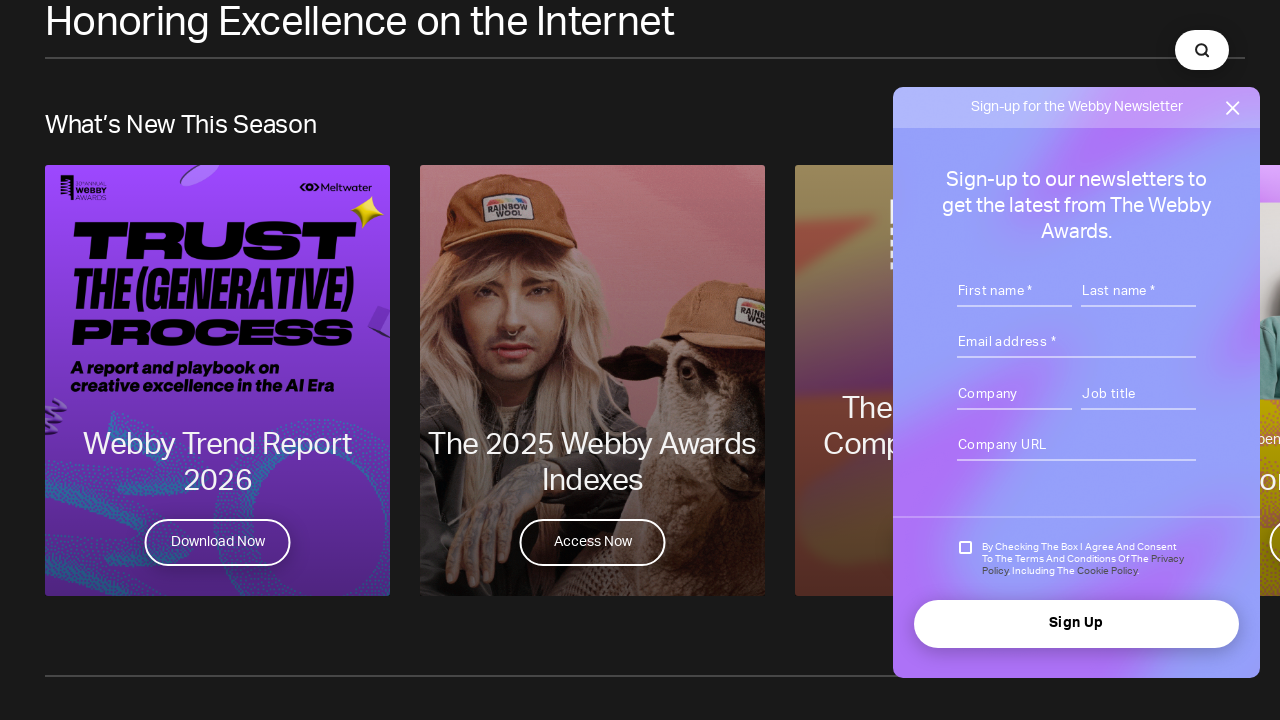

Pressed ArrowDown key
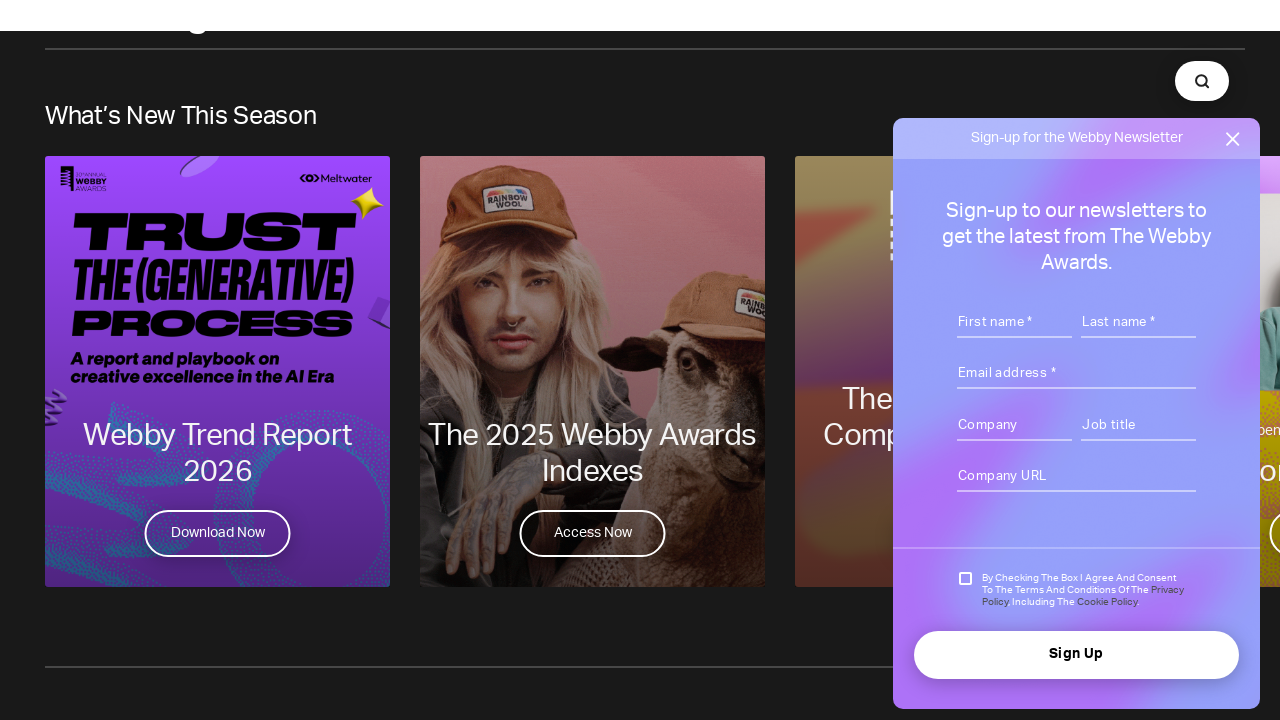

Scrolled down with mouse wheel
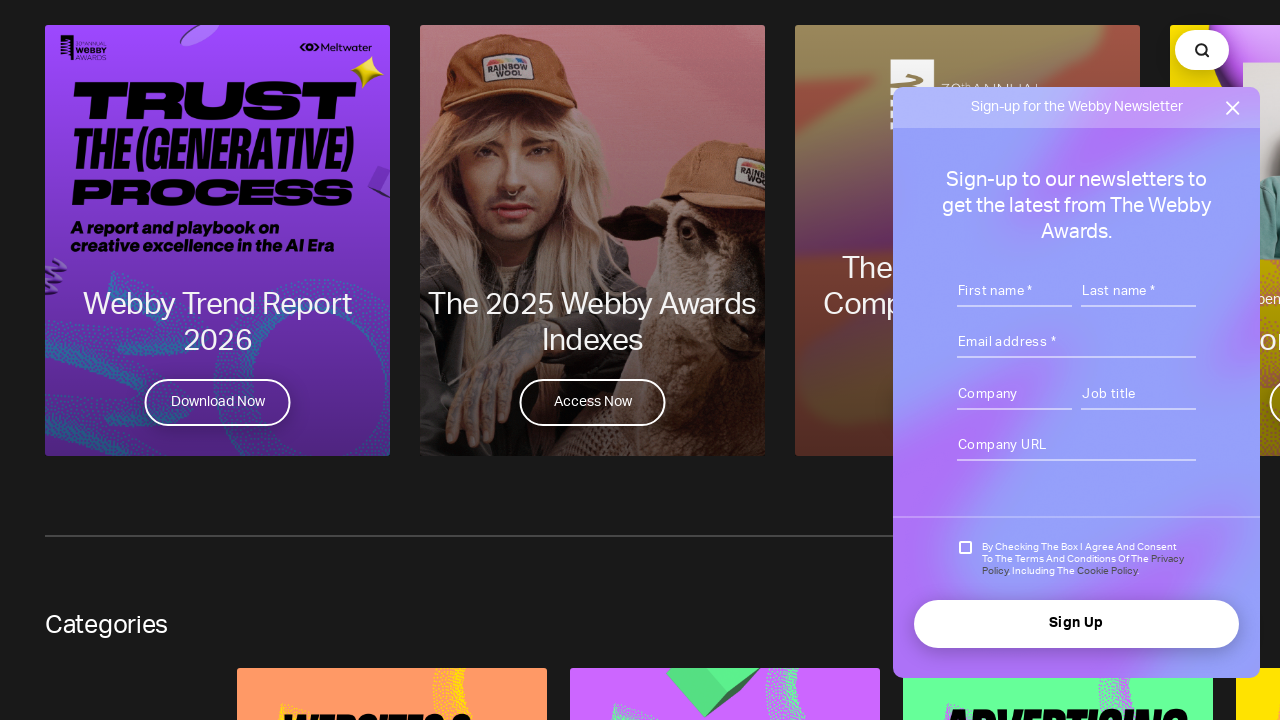

Scrolled down with mouse wheel
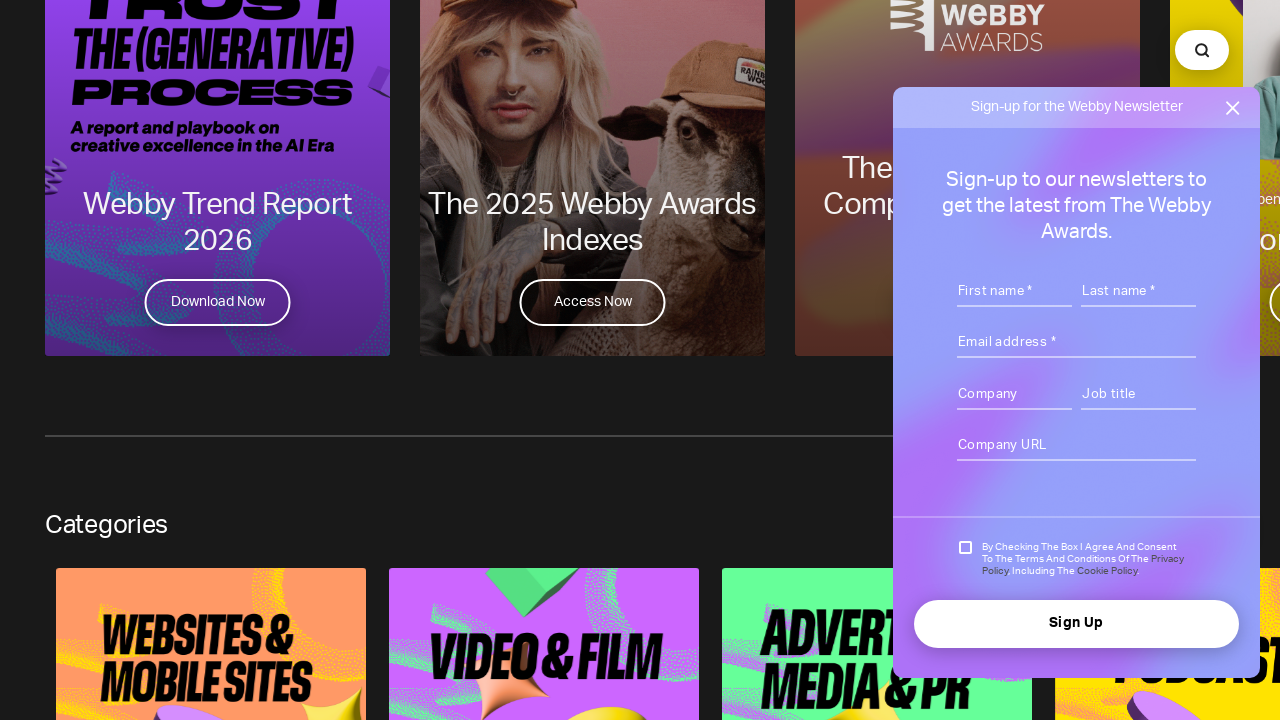

Scrolled down with mouse wheel
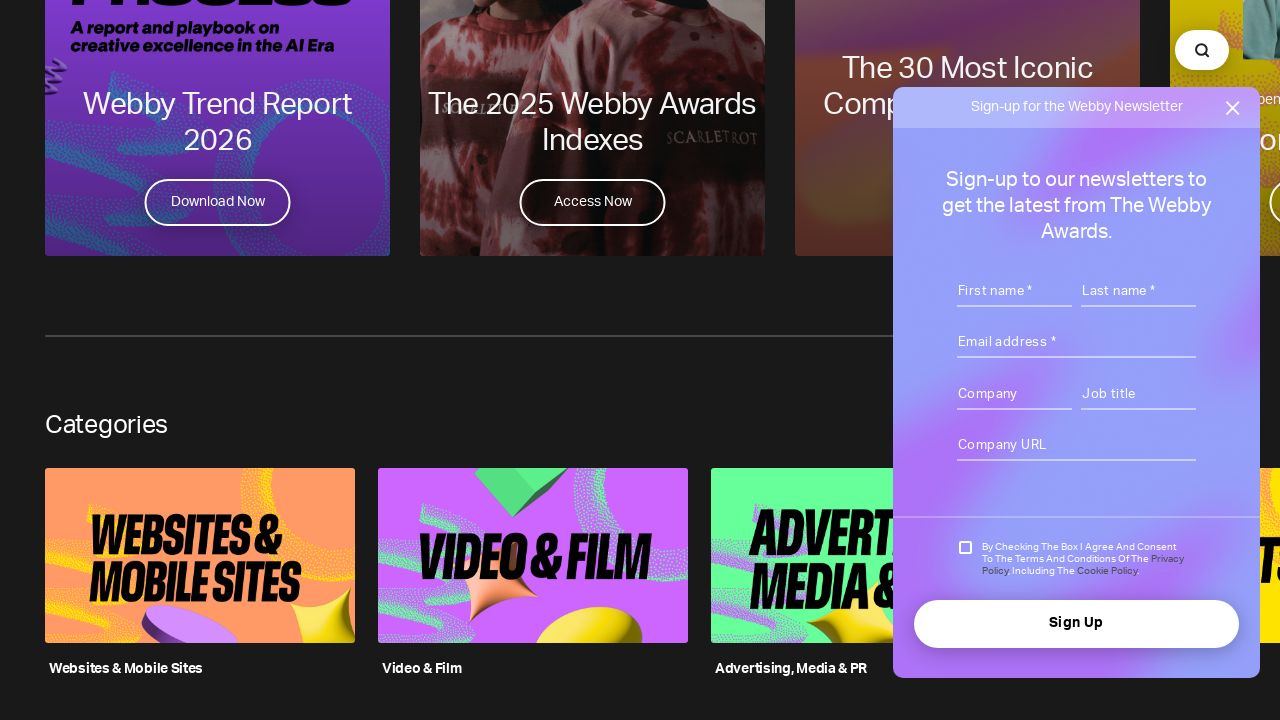

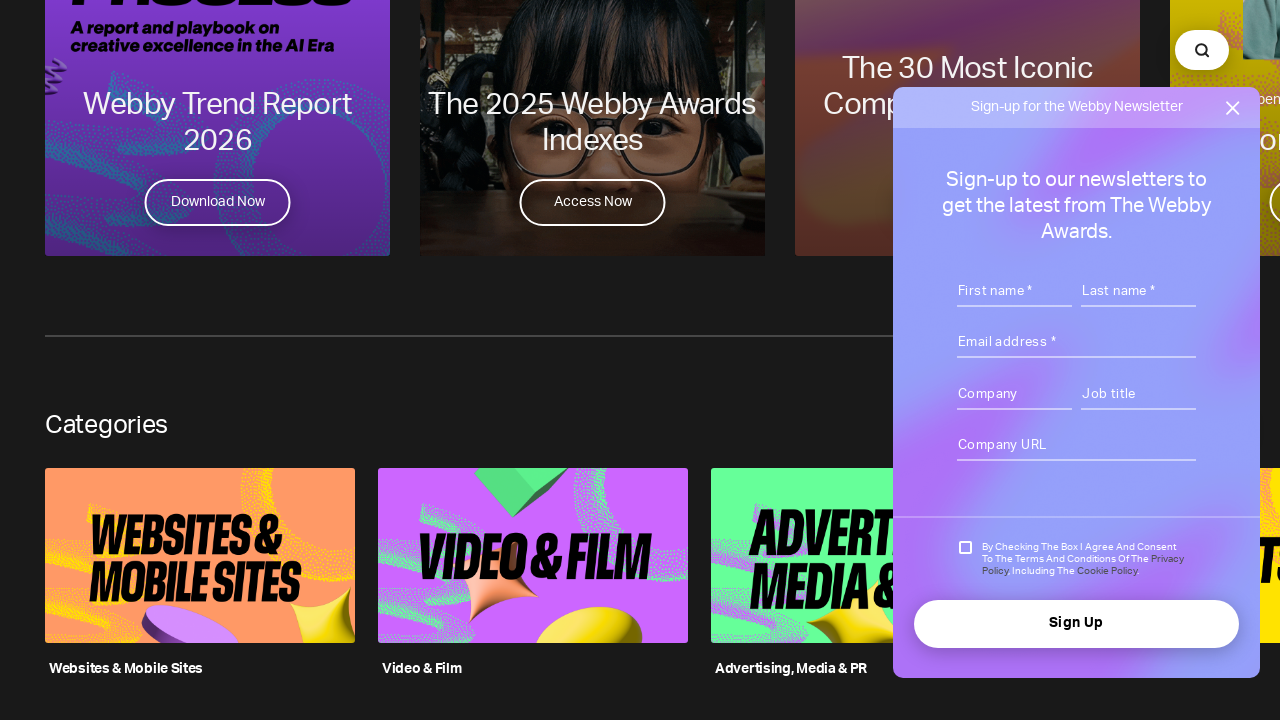